Tests adding a tablet product to the cart by clicking on Tablets section, adding first item to basket, then navigating to cart and verifying the order form is displayed

Starting URL: https://intershop5.skillbox.ru/

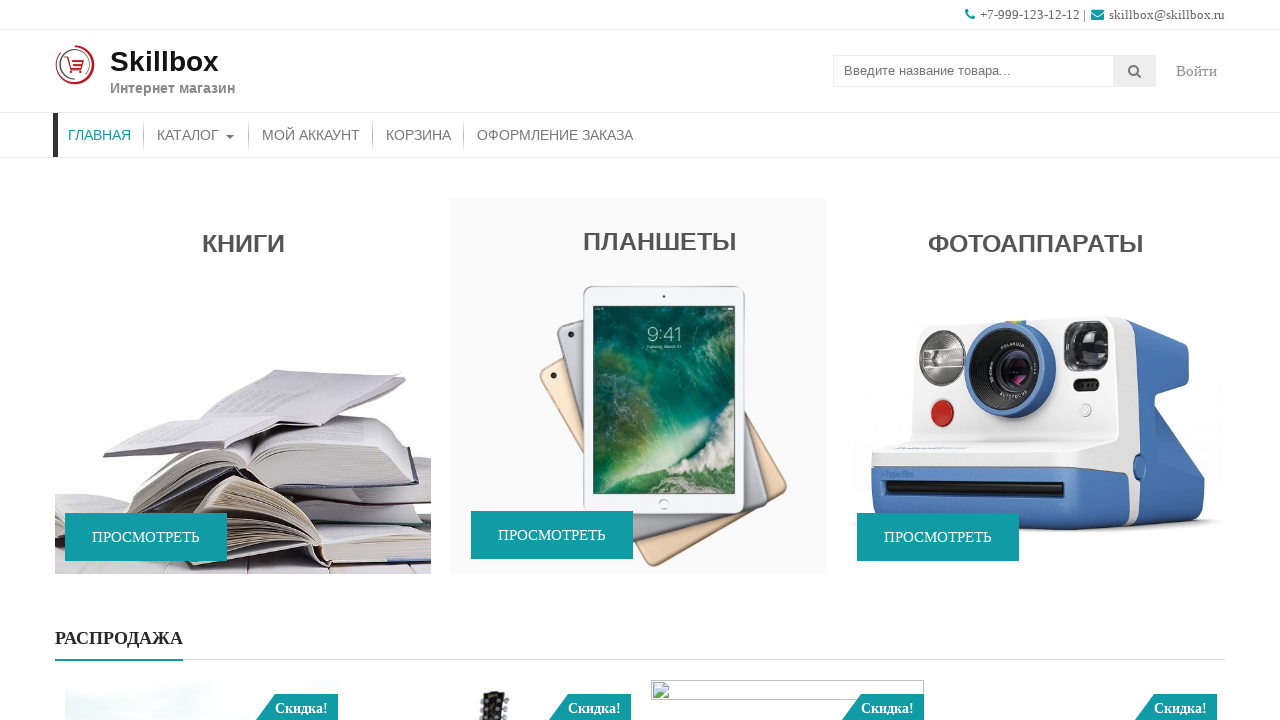

Clicked on Tablets section in the sidebar at (639, 236) on xpath=//*[@class='widget-title'][text()='Планшеты']
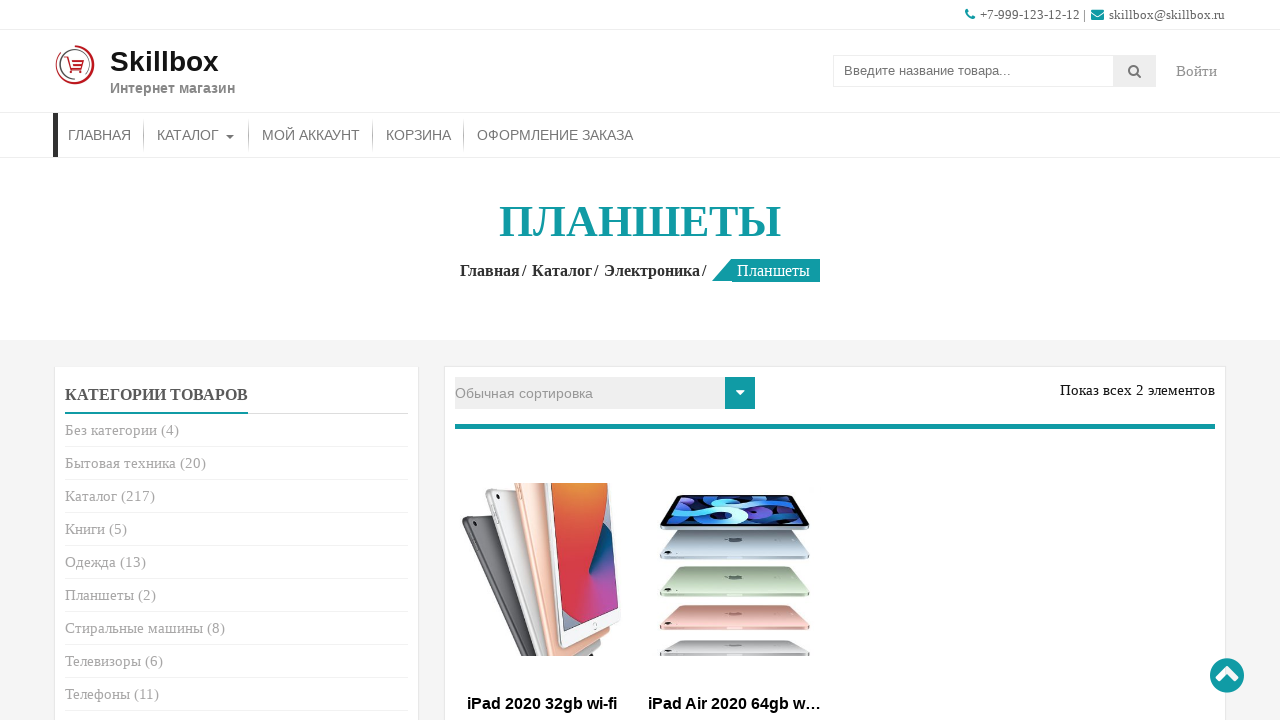

Clicked 'Add to cart' button on the first tablet product at (542, 361) on xpath=(//div[@class='price-cart']/a[text()='В корзину'])[1]
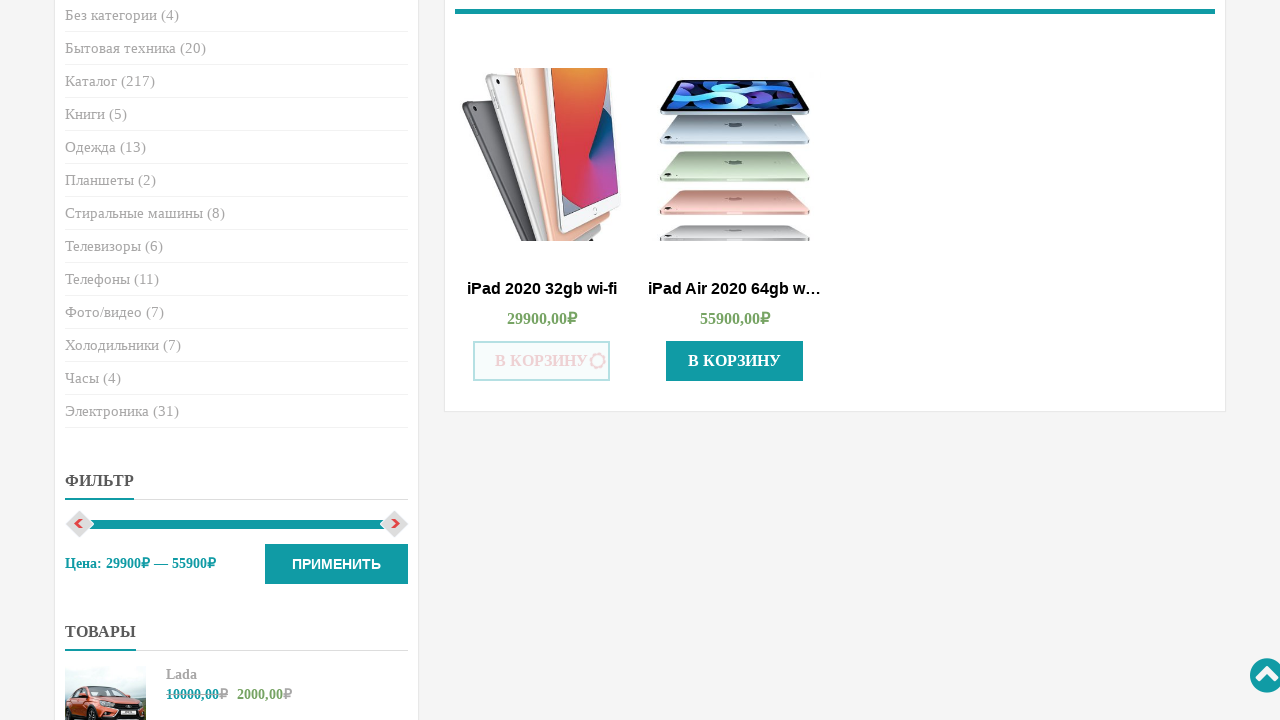

Clicked on Cart link in the main menu at (418, 135) on xpath=//*[contains(@class,'menu')]/*[contains(@class,'menu-item')]/a[text()='Кор
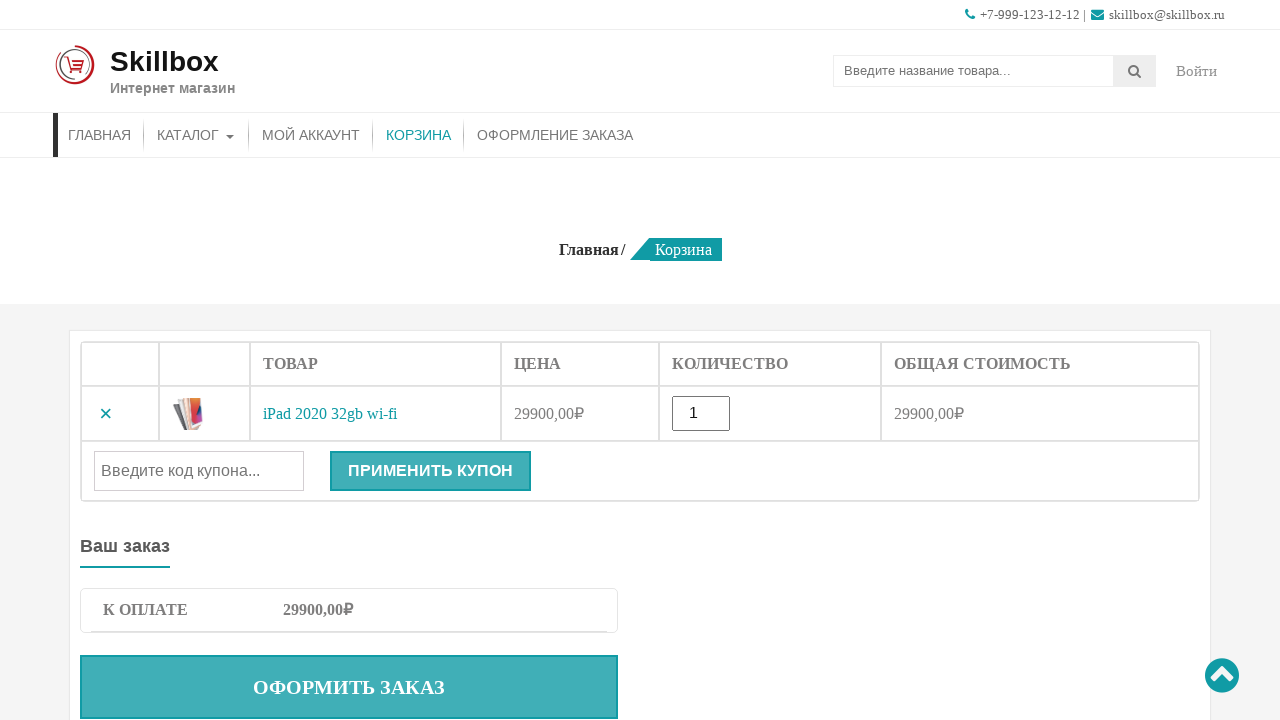

Verified that the order form (woocommerce-cart-form) is displayed
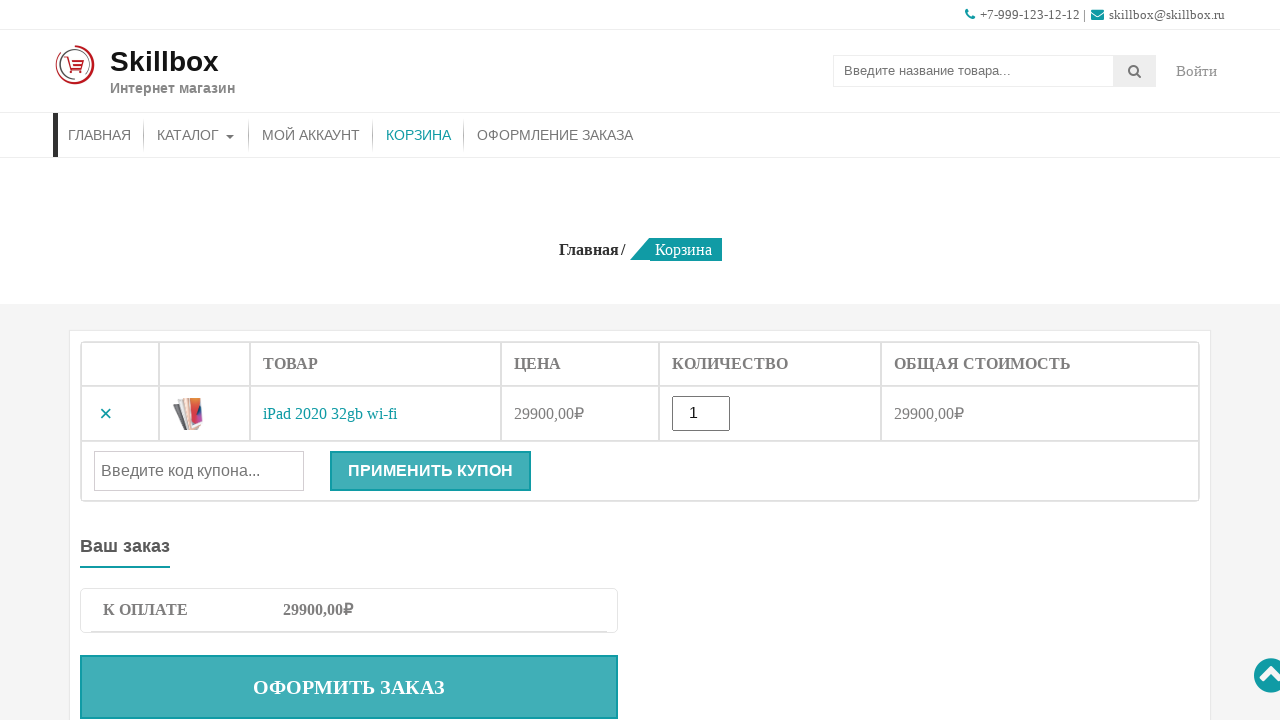

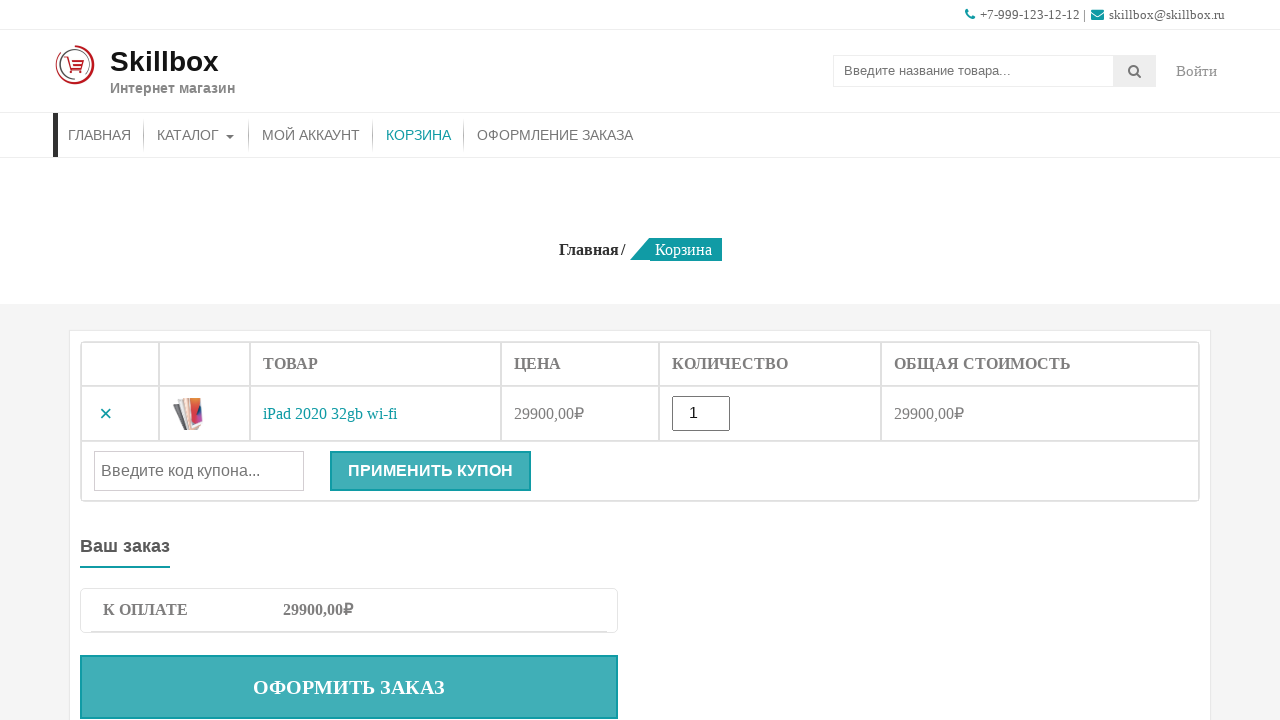